Solves a math captcha by reading a value, calculating the result using a logarithmic formula, filling the answer, selecting checkboxes and radio buttons, and submitting the form

Starting URL: https://suninjuly.github.io/math.html

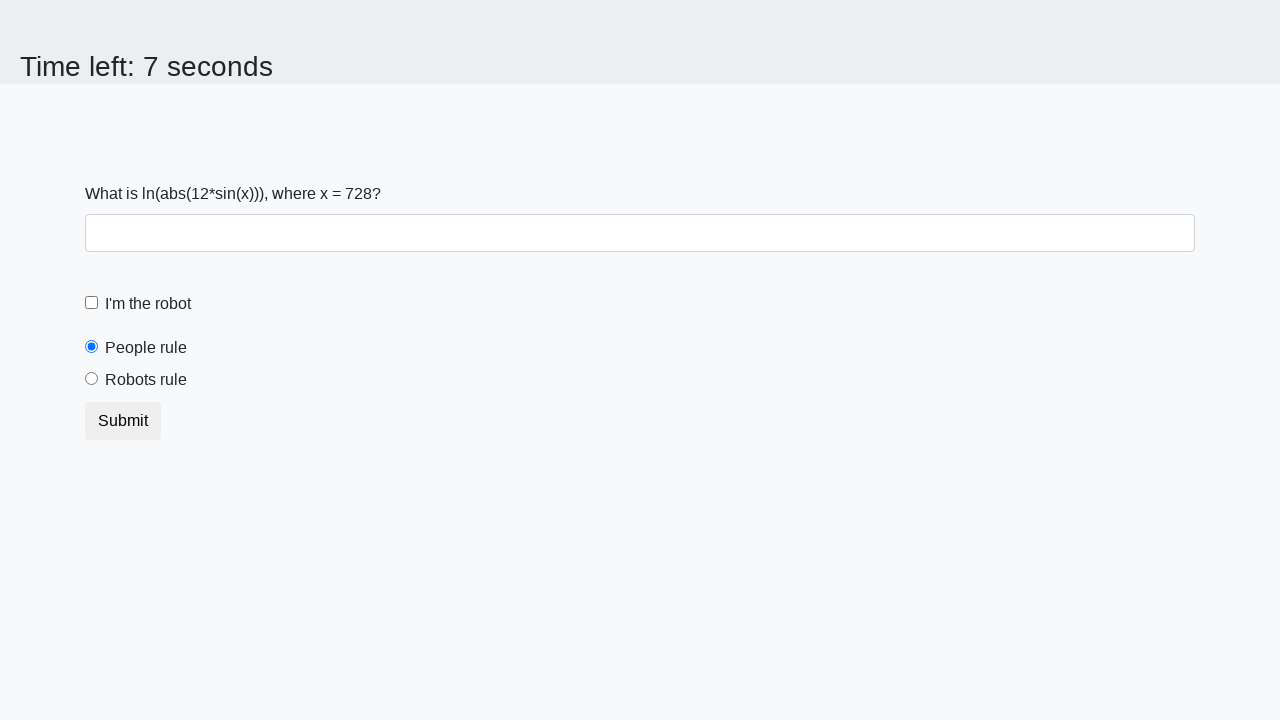

Located the input value element
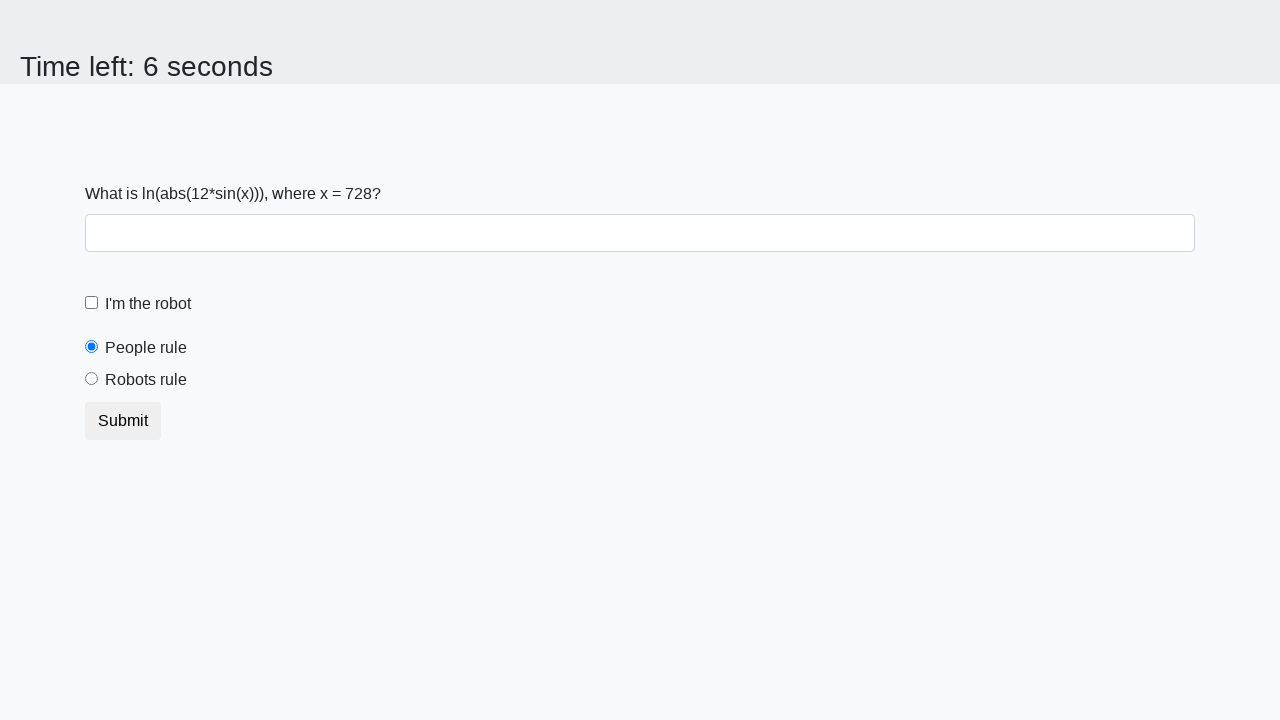

Extracted text content from input value element
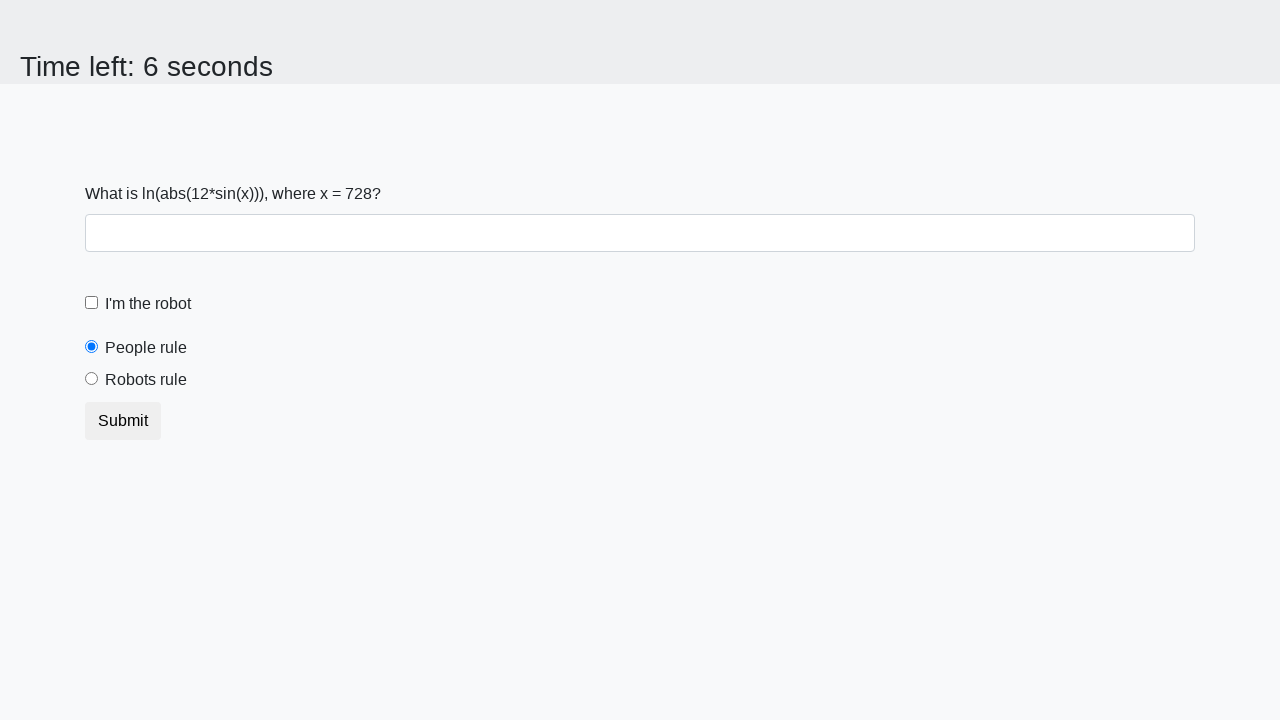

Calculated result using logarithmic formula: 2.198487027798866
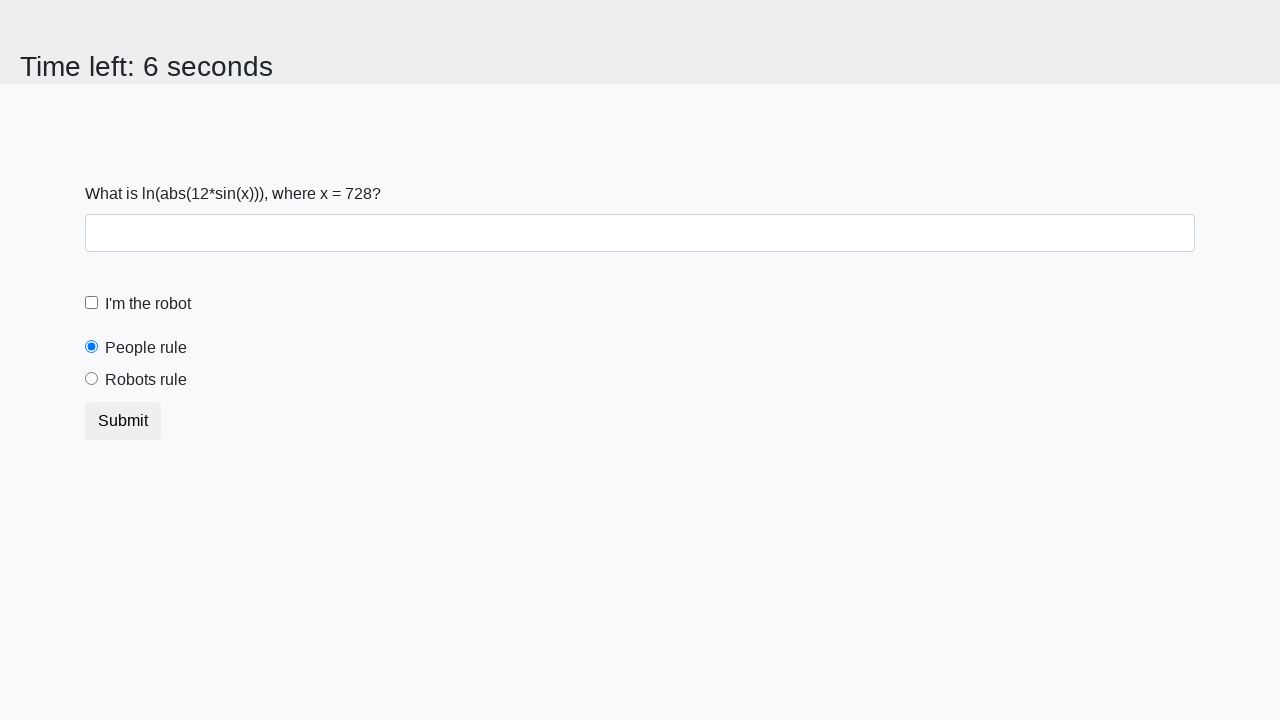

Filled answer field with calculated result on #answer
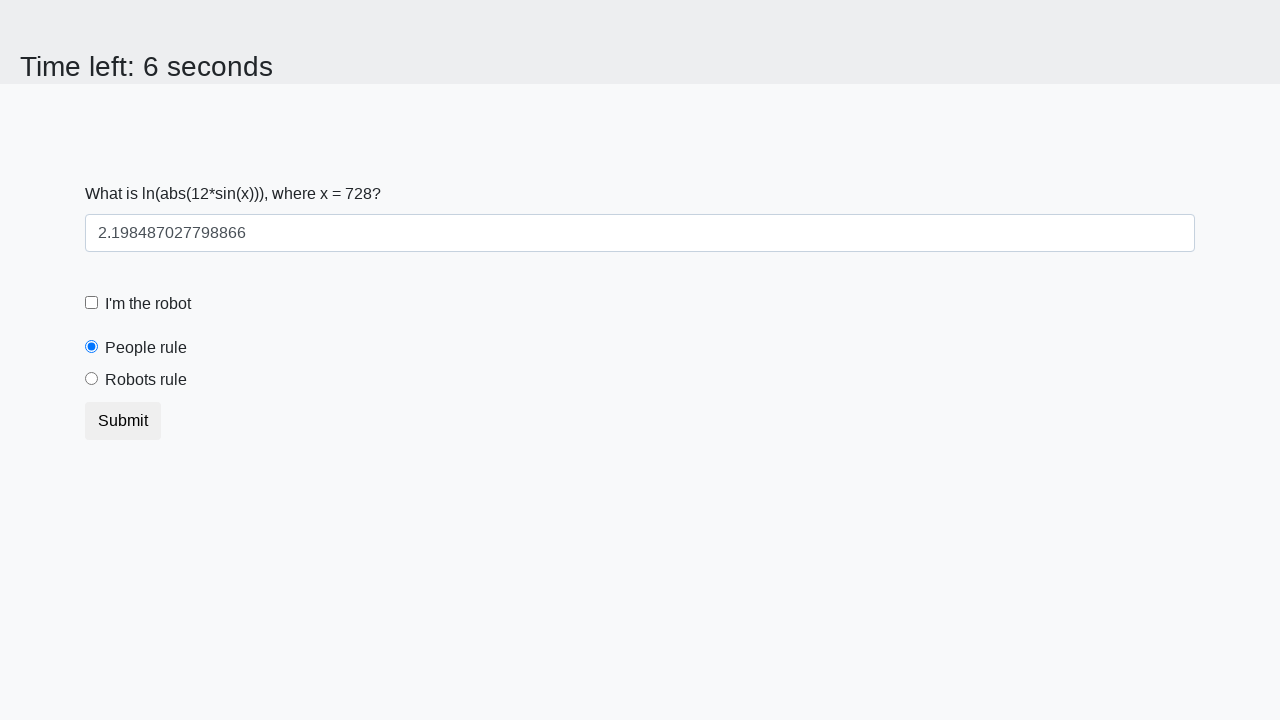

Clicked robot checkbox at (148, 304) on [for='robotCheckbox']
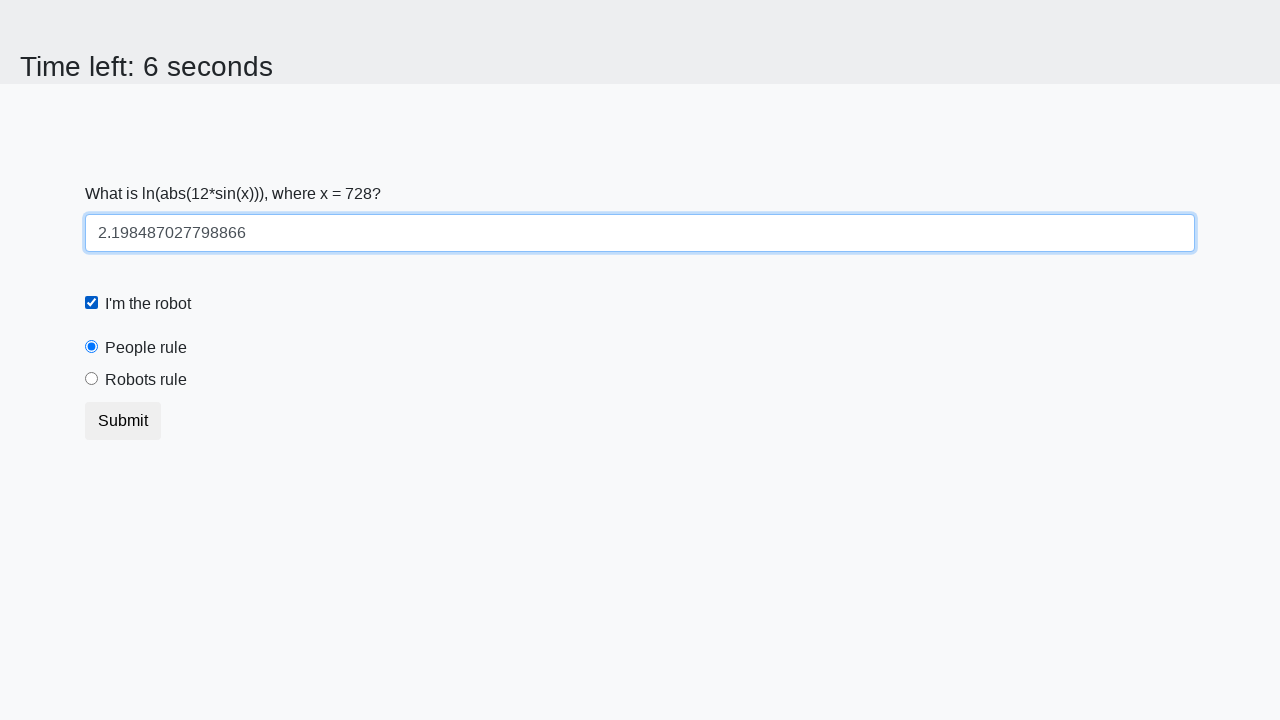

Selected robots rule radio button at (146, 380) on [for='robotsRule']
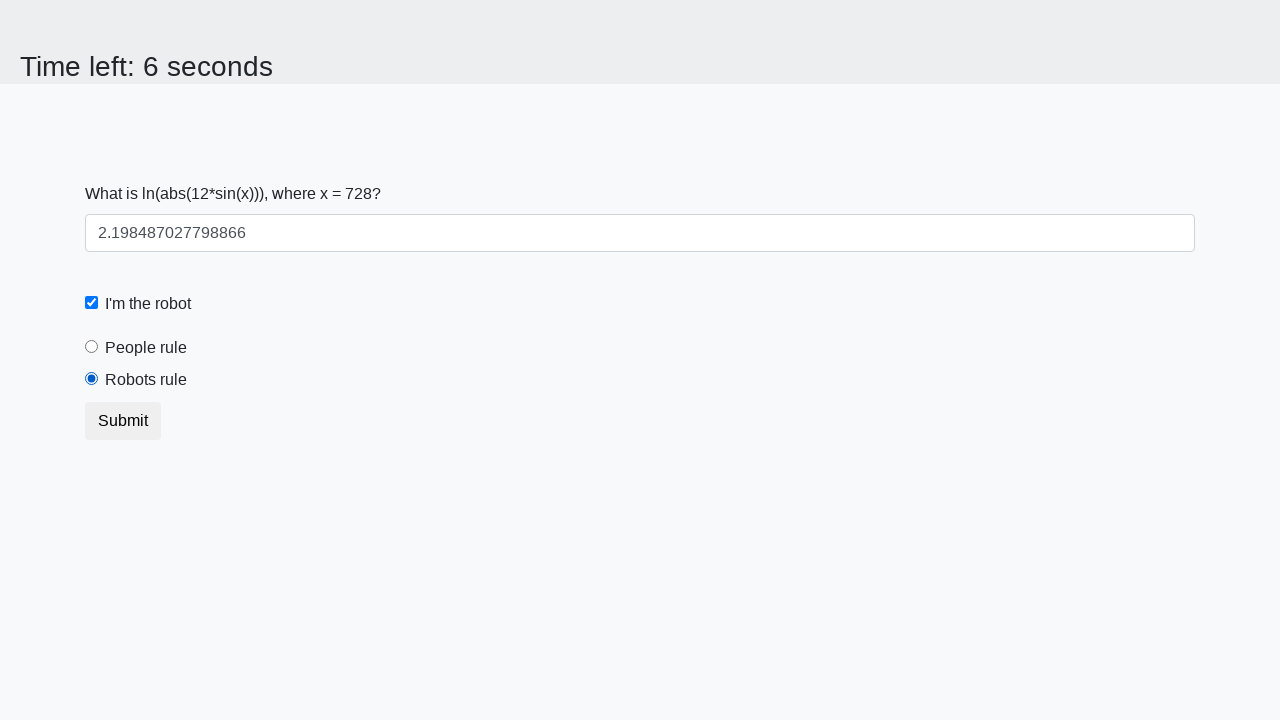

Clicked submit button to submit form at (123, 421) on button.btn
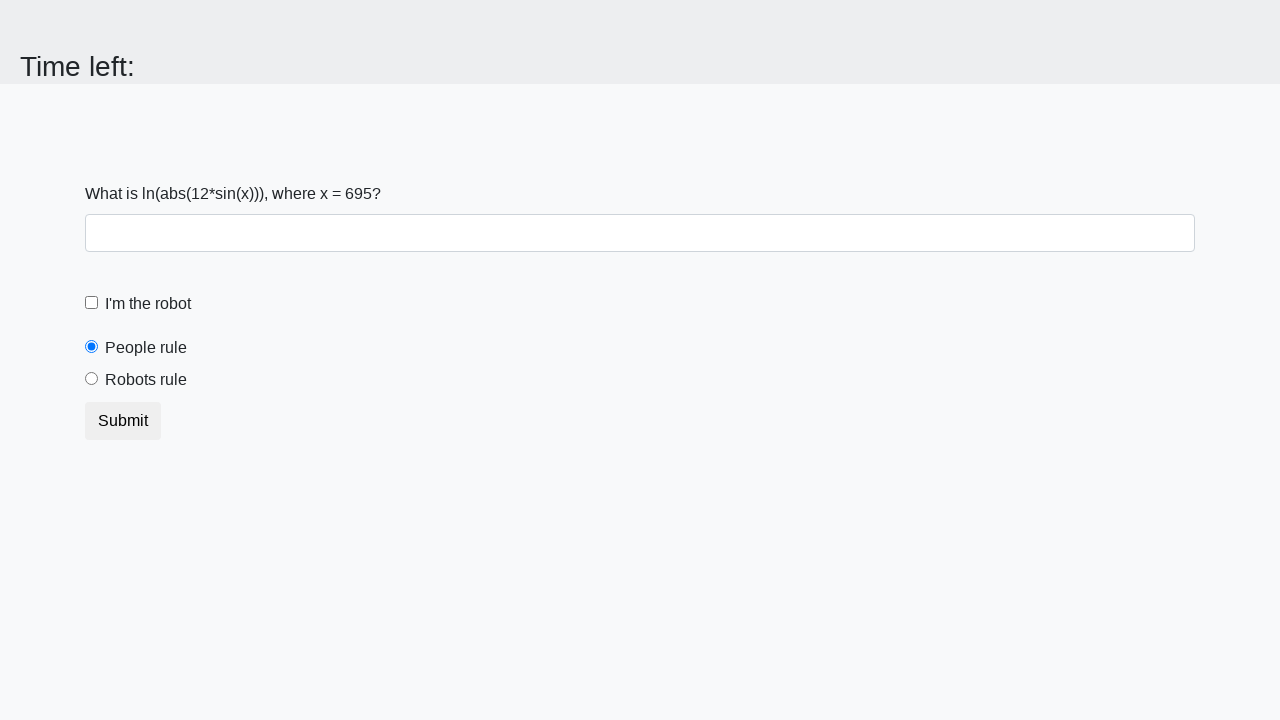

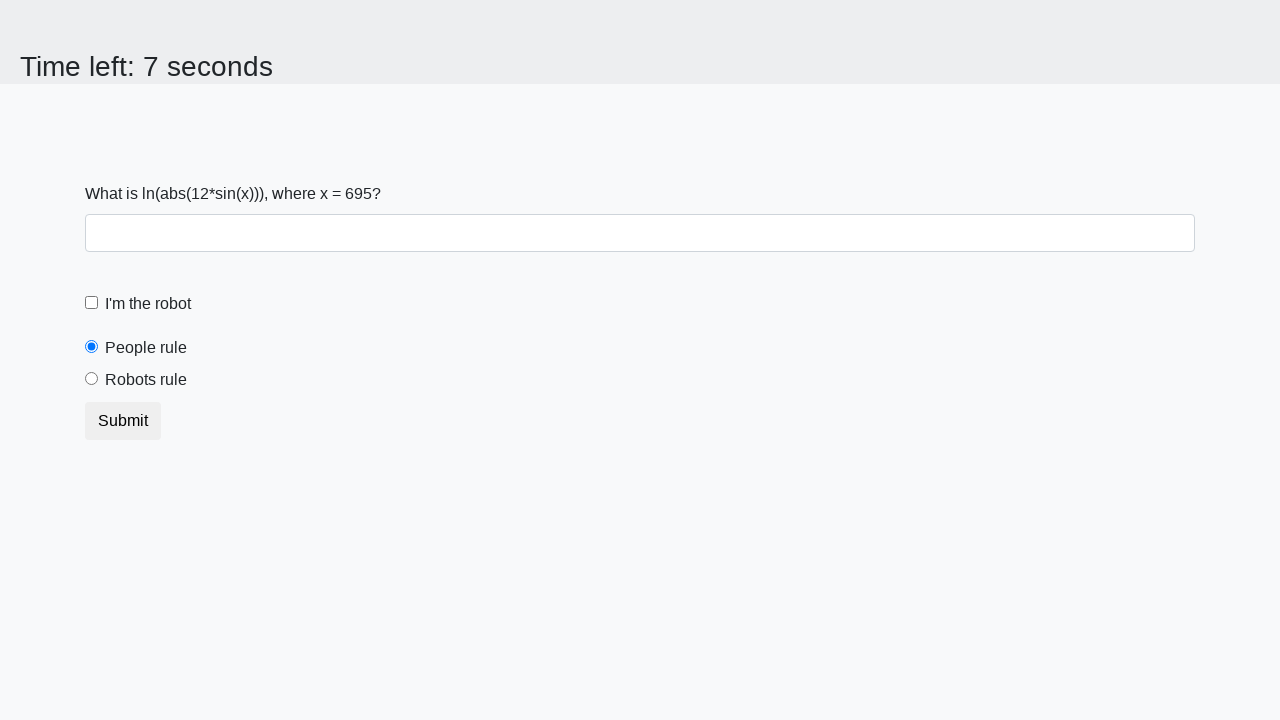